Tests canceling an edit by pressing Escape key.

Starting URL: https://todomvc4tasj.herokuapp.com/

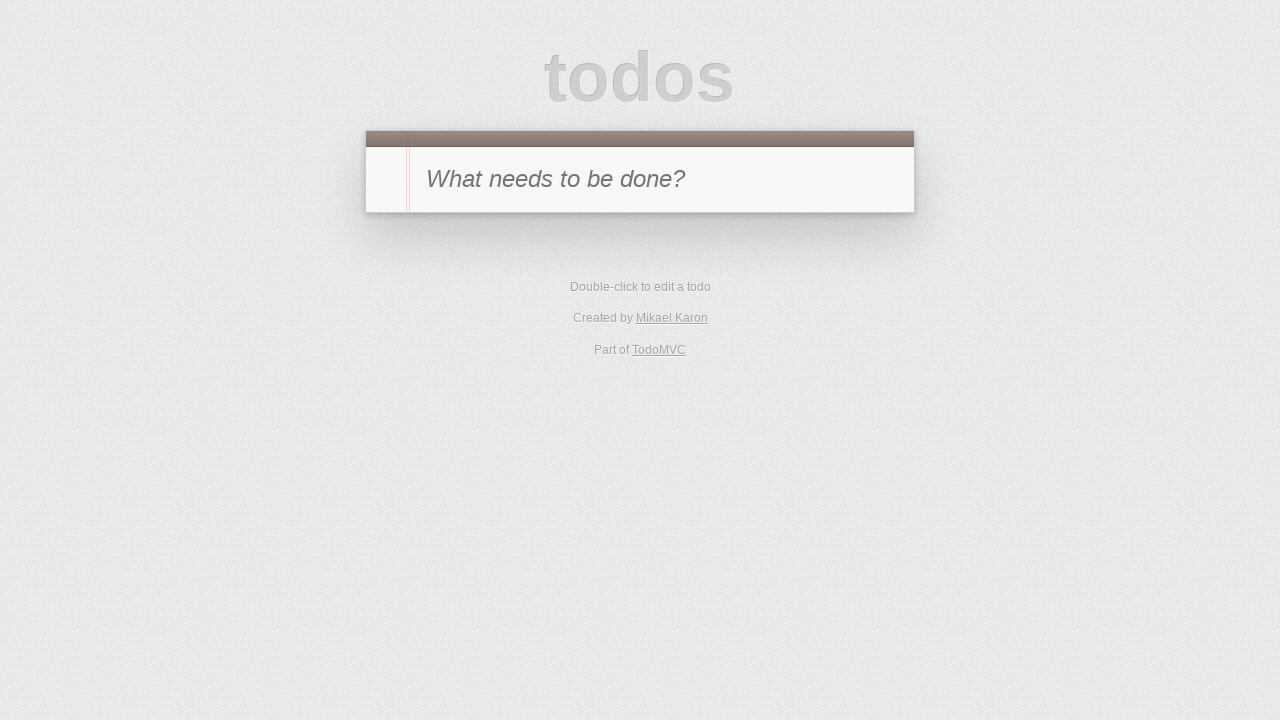

Set up task in localStorage with title '1'
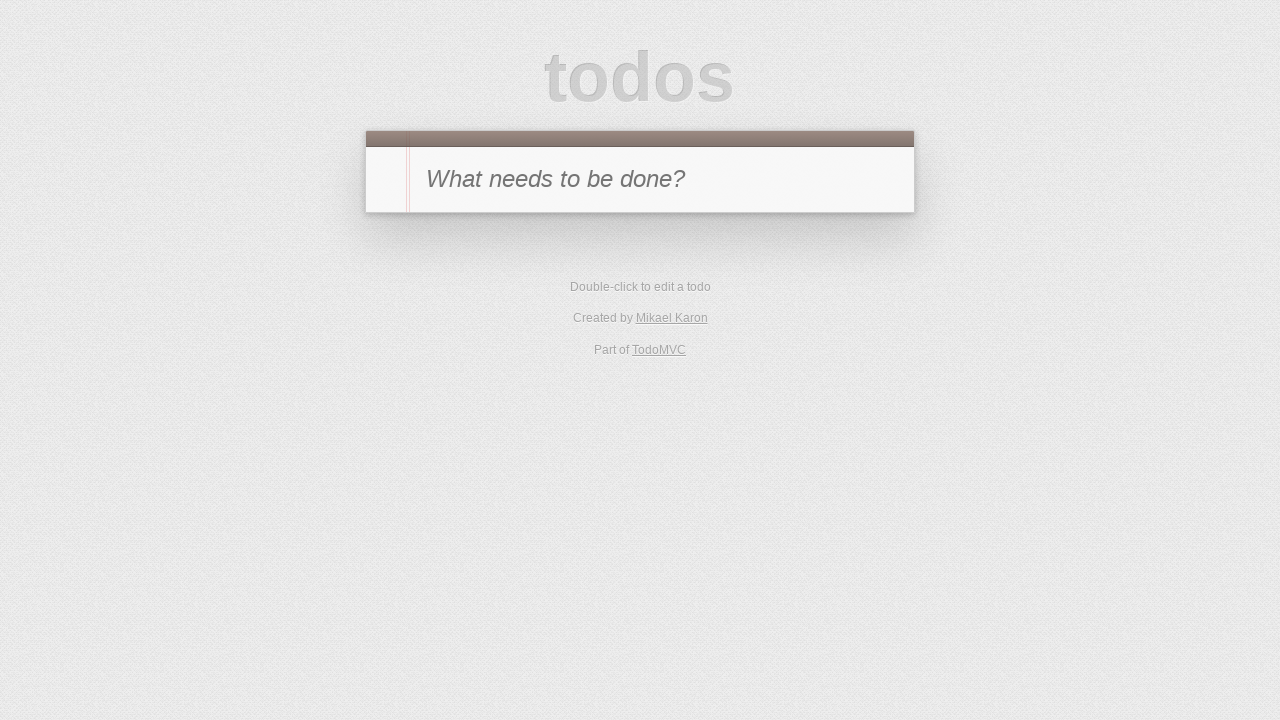

Reloaded page to display the task
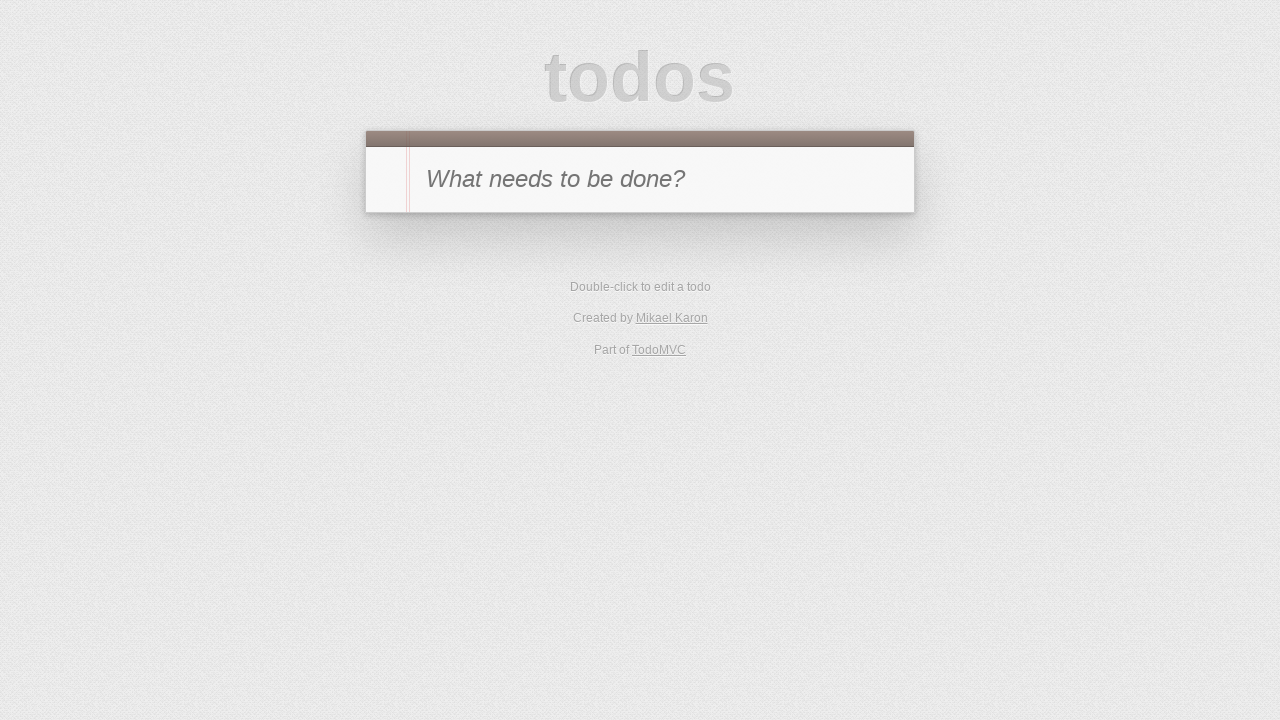

Double-clicked task '1' to enter edit mode at (640, 242) on #todo-list li >> internal:has-text="1"i
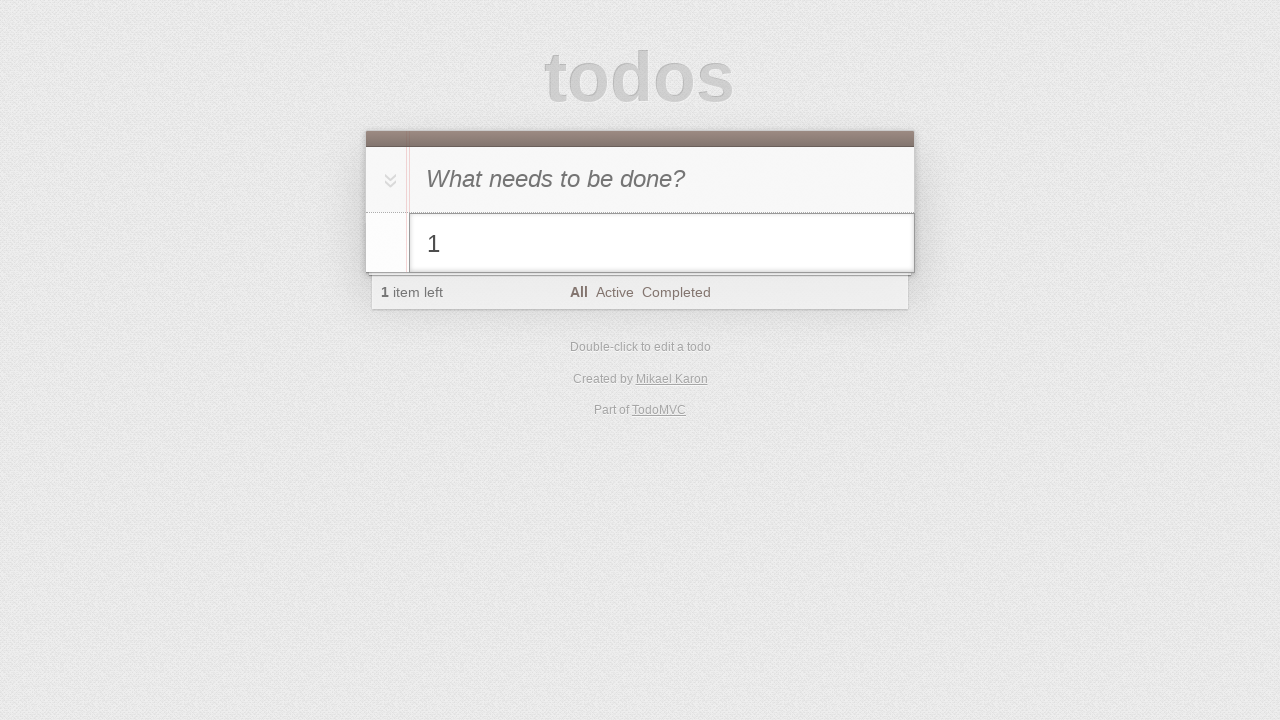

Typed '1 cancelled' into the edit field on #todo-list li.editing .edit
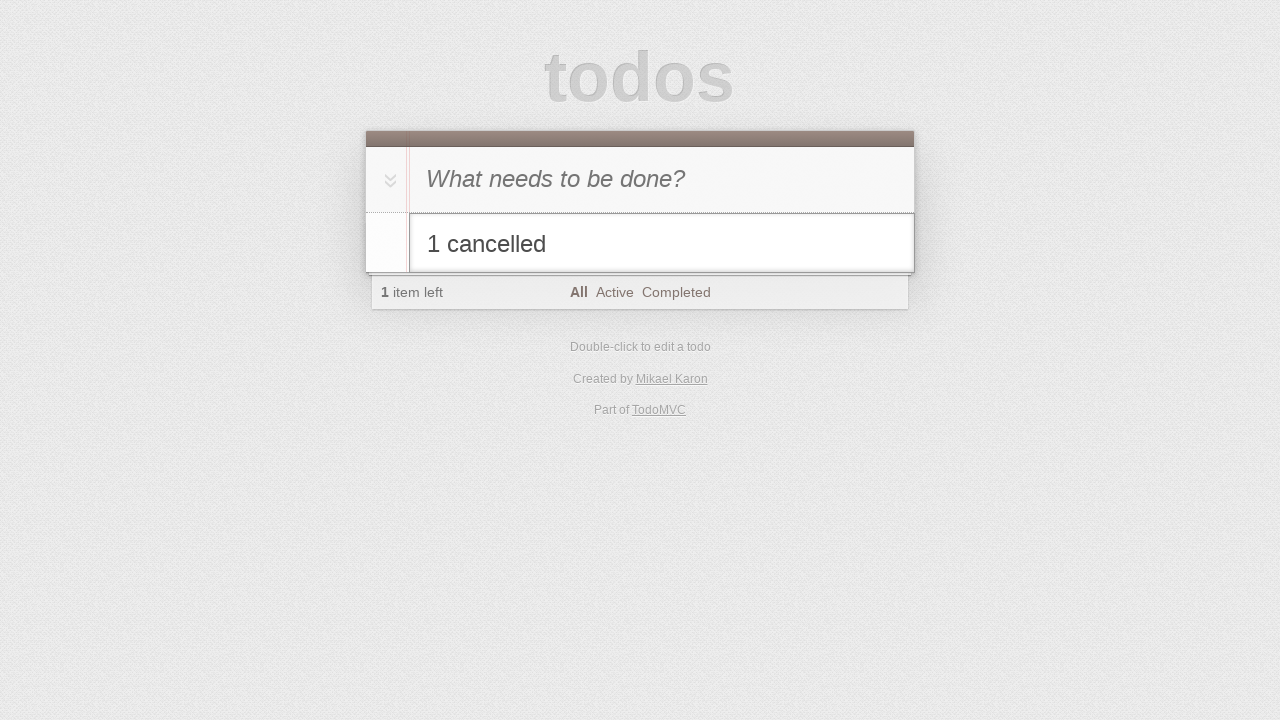

Pressed Escape key to cancel the edit on #todo-list li.editing .edit
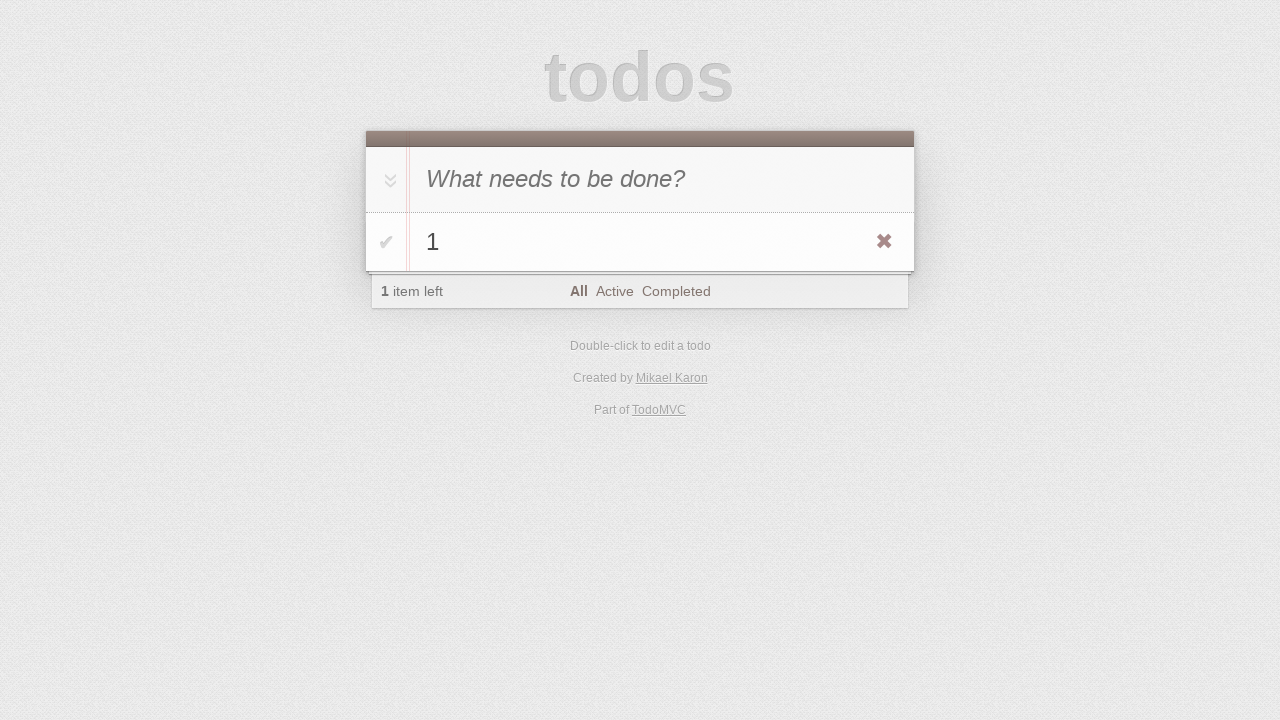

Verified that original task text '1' is preserved after canceling edit
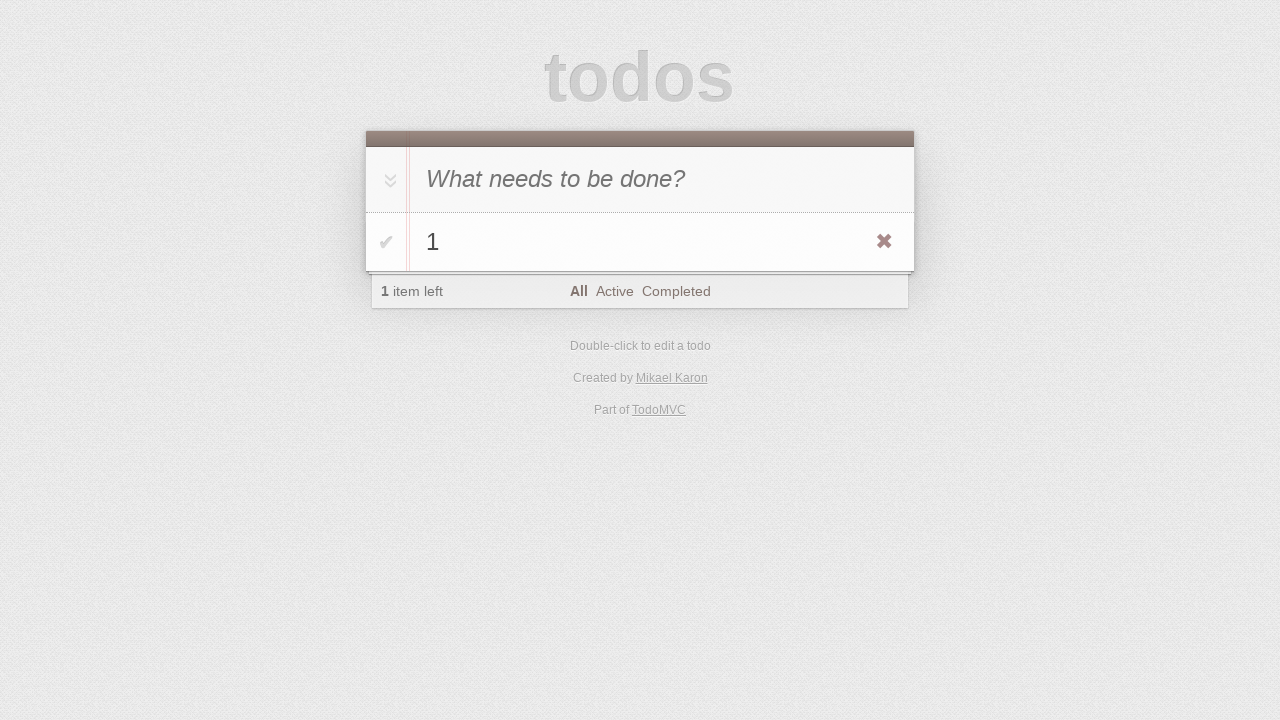

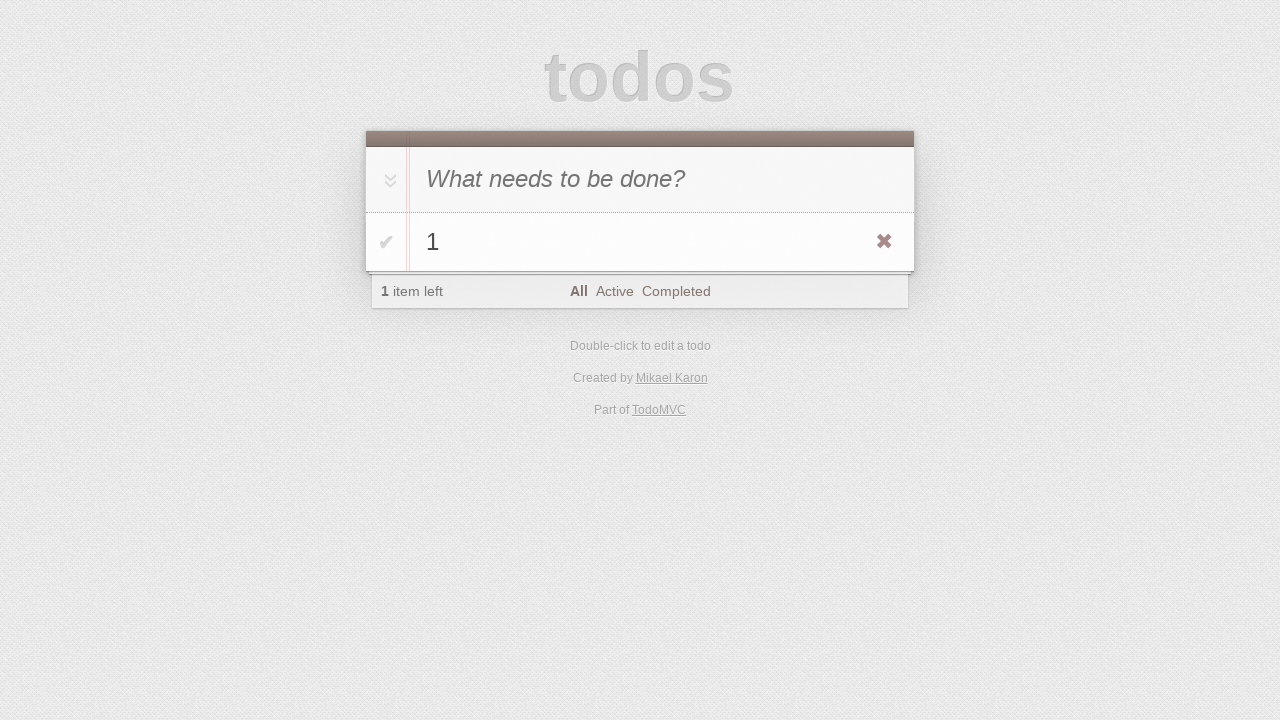